Tests that new todo items are appended to the bottom of the list by creating 3 items and verifying their order.

Starting URL: https://demo.playwright.dev/todomvc/#/

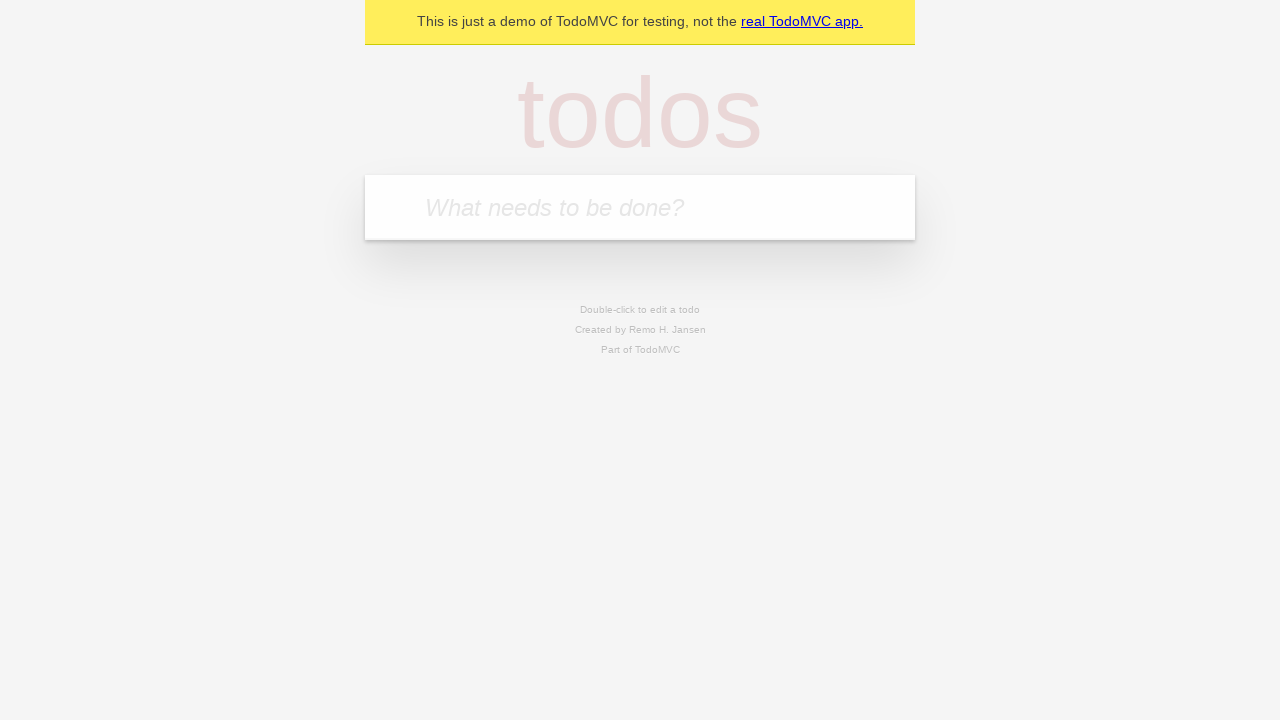

Filled input field with first todo item 'buy some cheese' on internal:attr=[placeholder="What needs to be done?"i]
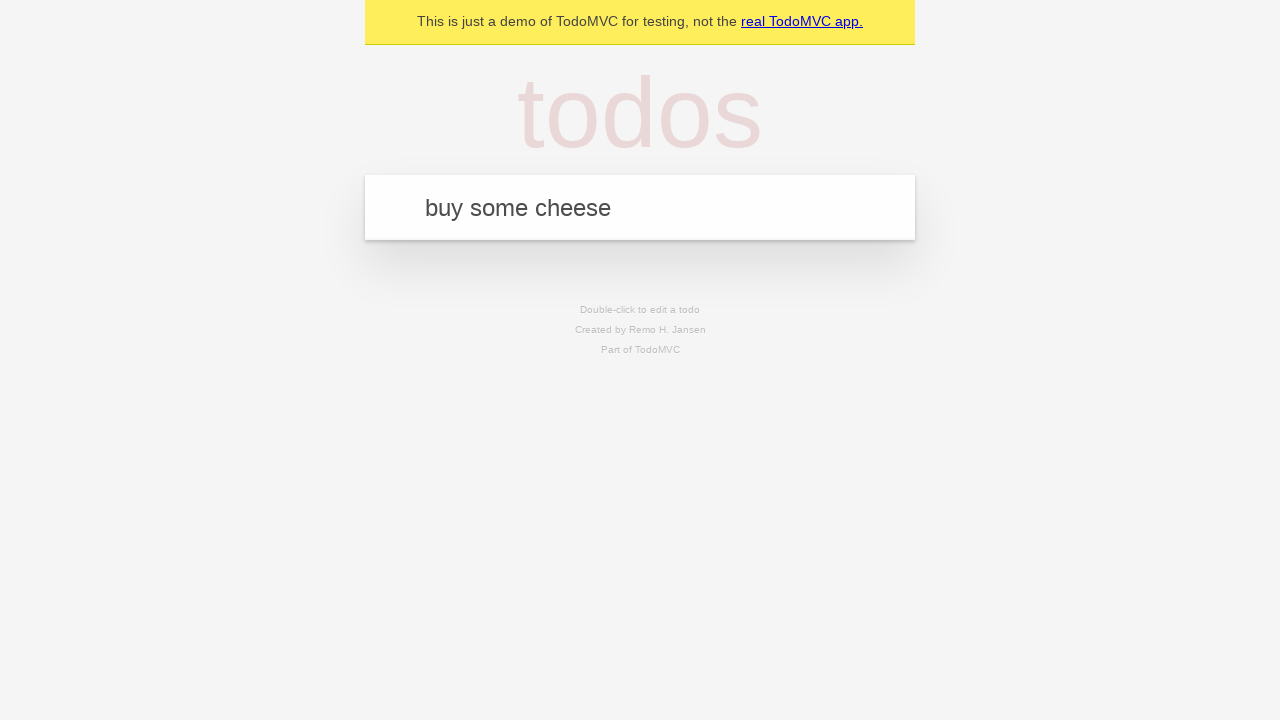

Pressed Enter to create first todo item on internal:attr=[placeholder="What needs to be done?"i]
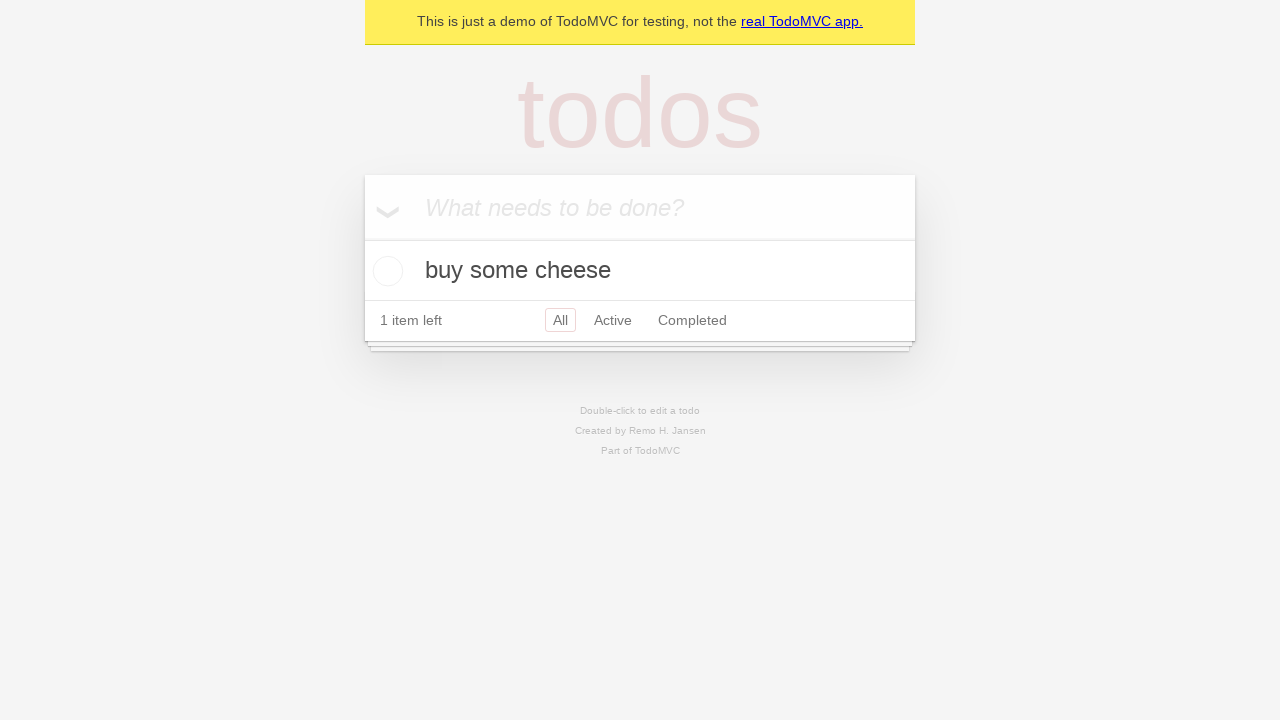

Filled input field with second todo item 'feed the cat' on internal:attr=[placeholder="What needs to be done?"i]
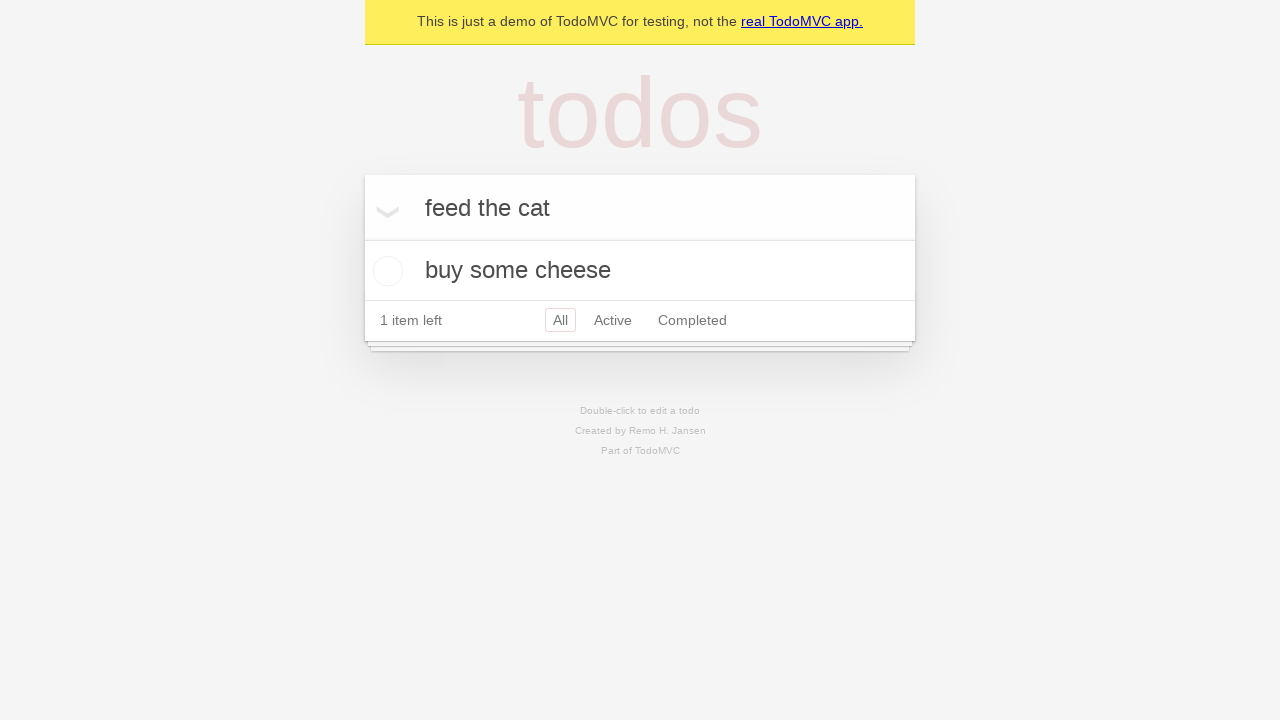

Pressed Enter to create second todo item on internal:attr=[placeholder="What needs to be done?"i]
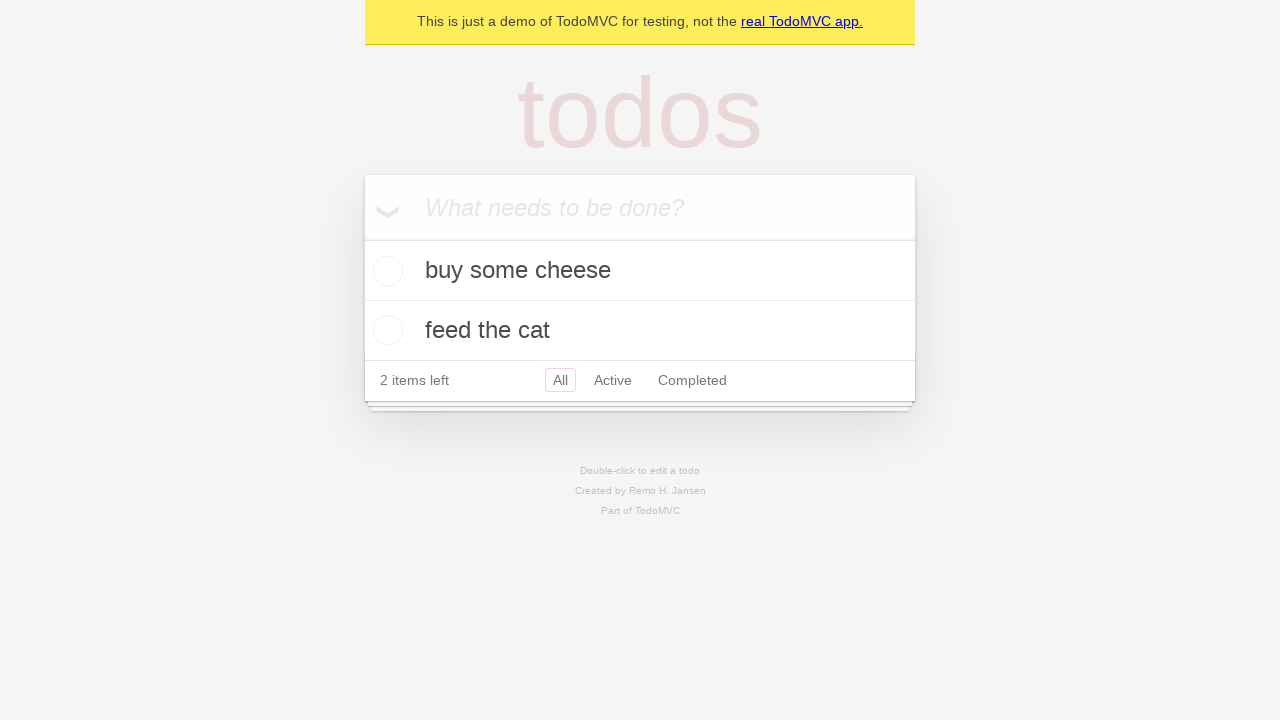

Filled input field with third todo item 'book a doctors appointment' on internal:attr=[placeholder="What needs to be done?"i]
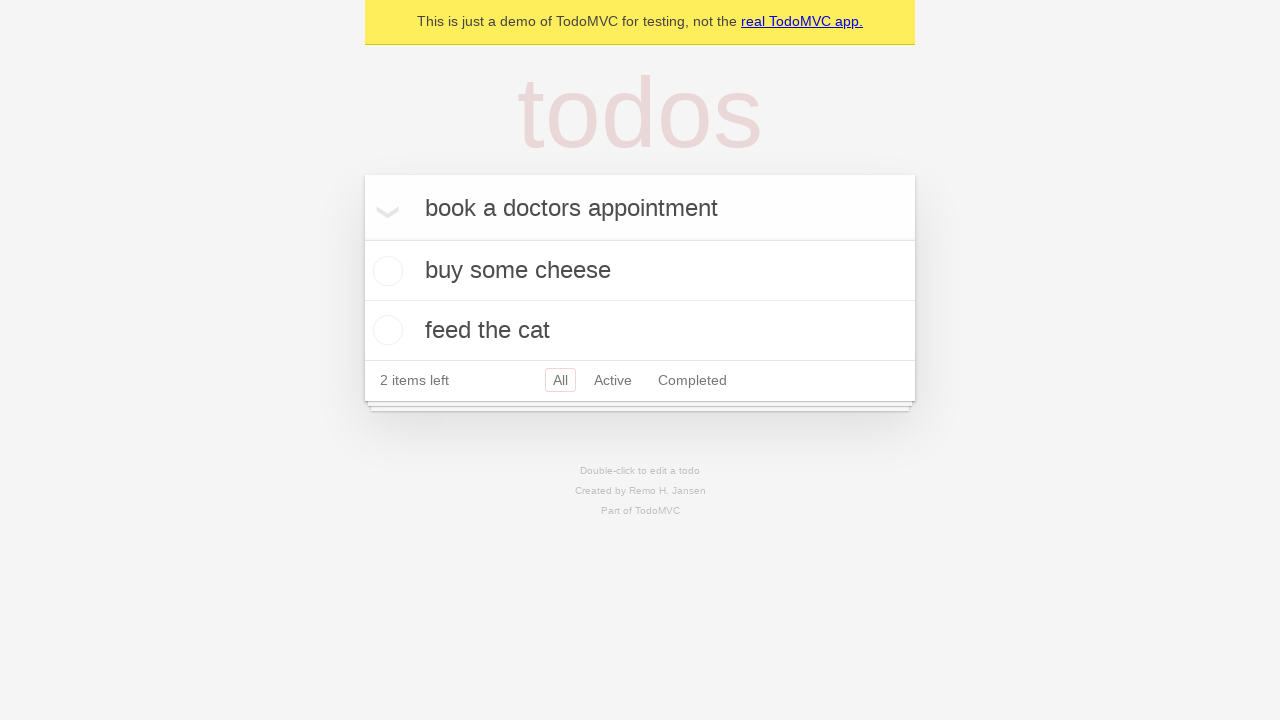

Pressed Enter to create third todo item on internal:attr=[placeholder="What needs to be done?"i]
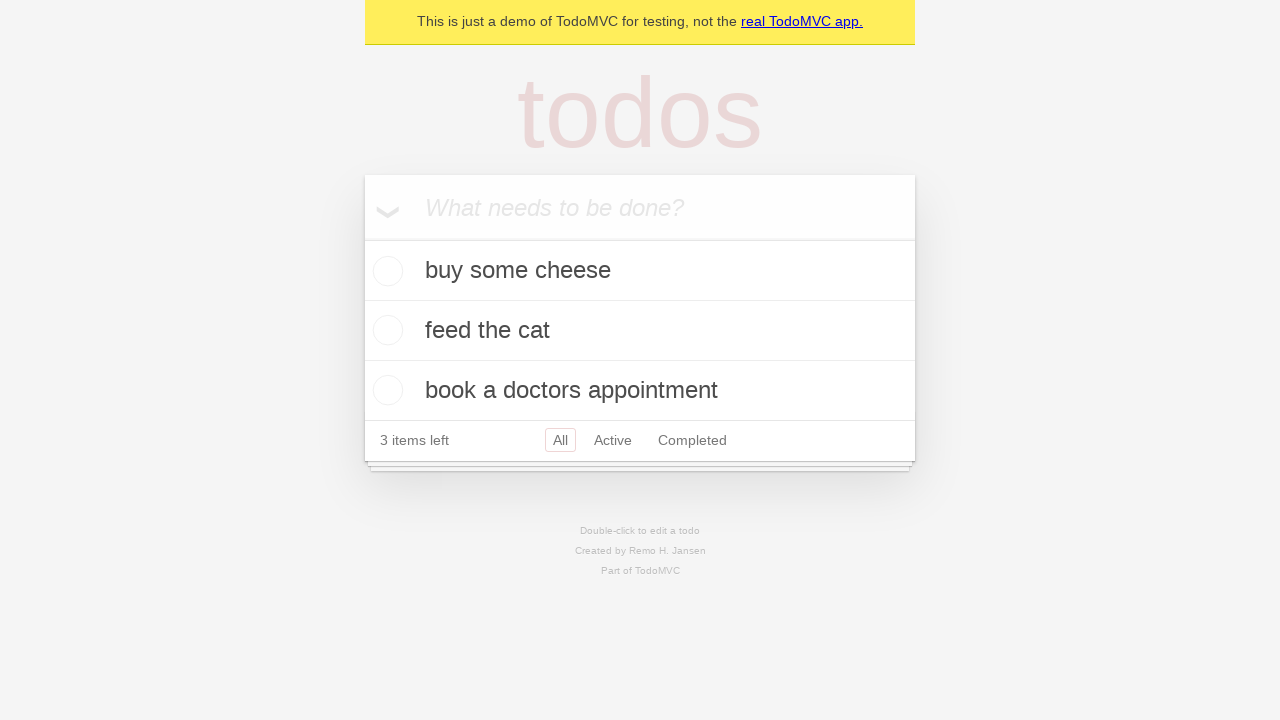

Todo count element appeared, confirming all items were created
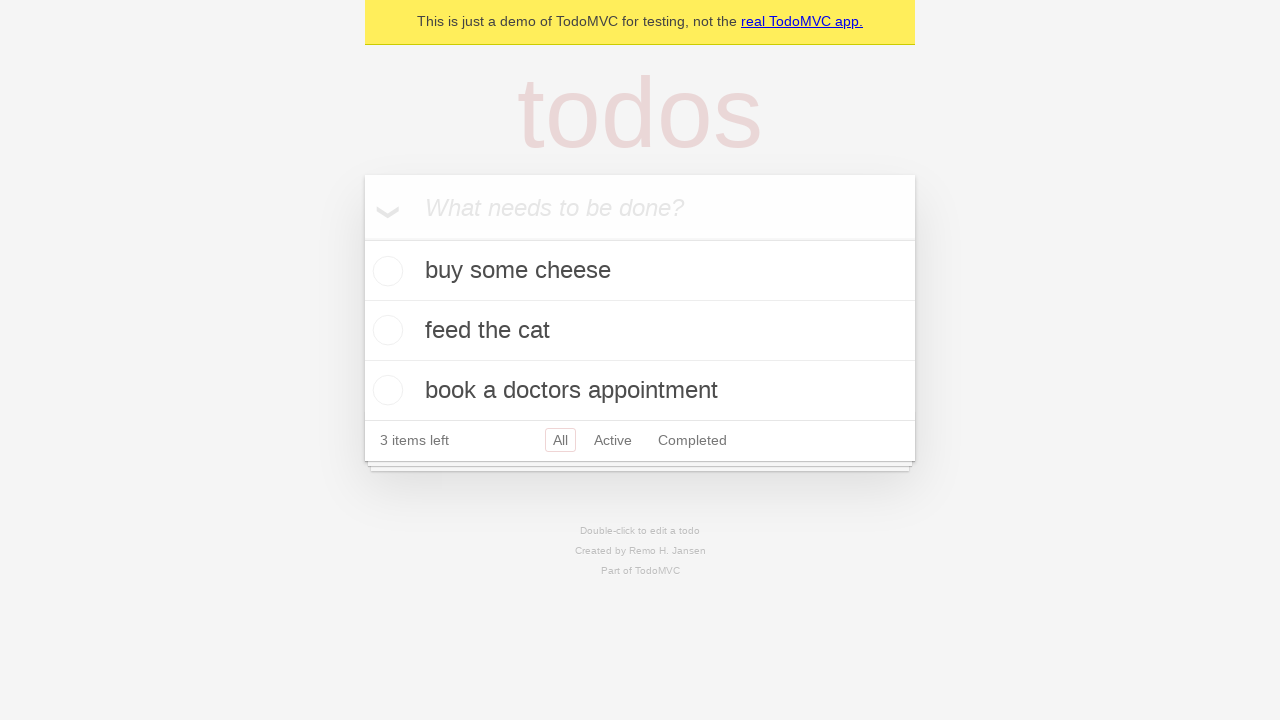

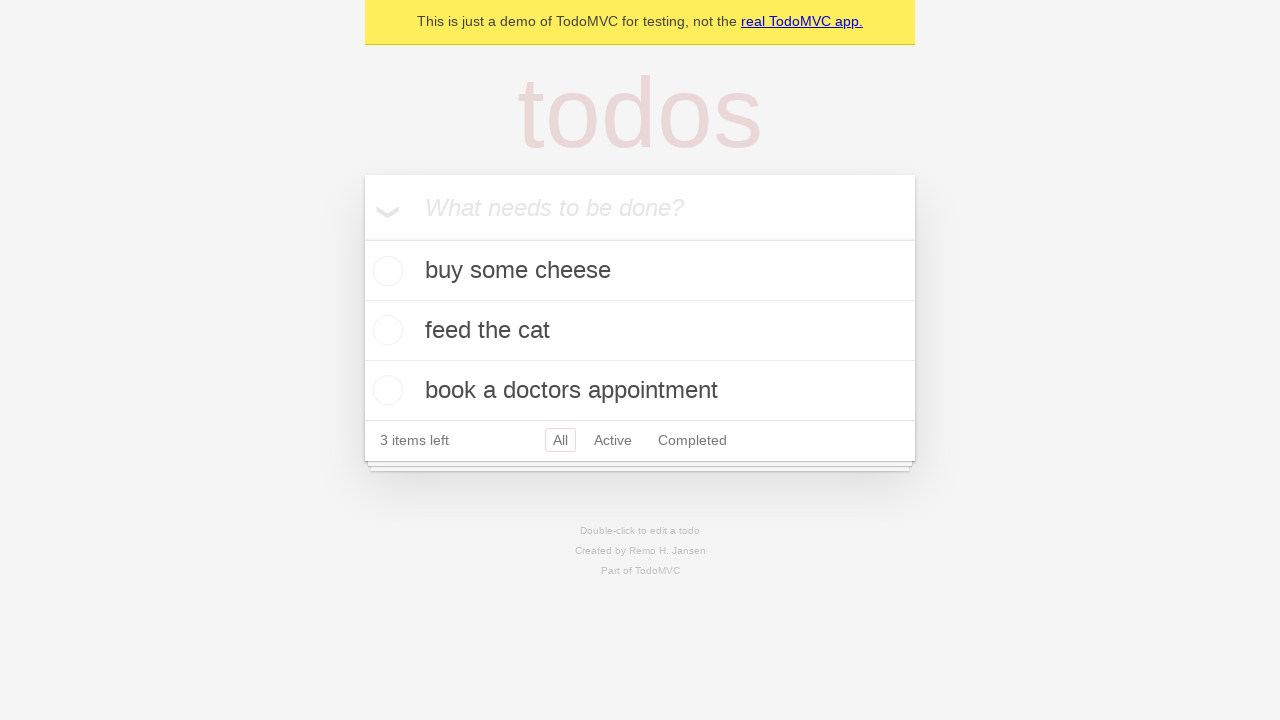